Tests unmarking a completed todo item by unchecking its checkbox

Starting URL: https://demo.playwright.dev/todomvc

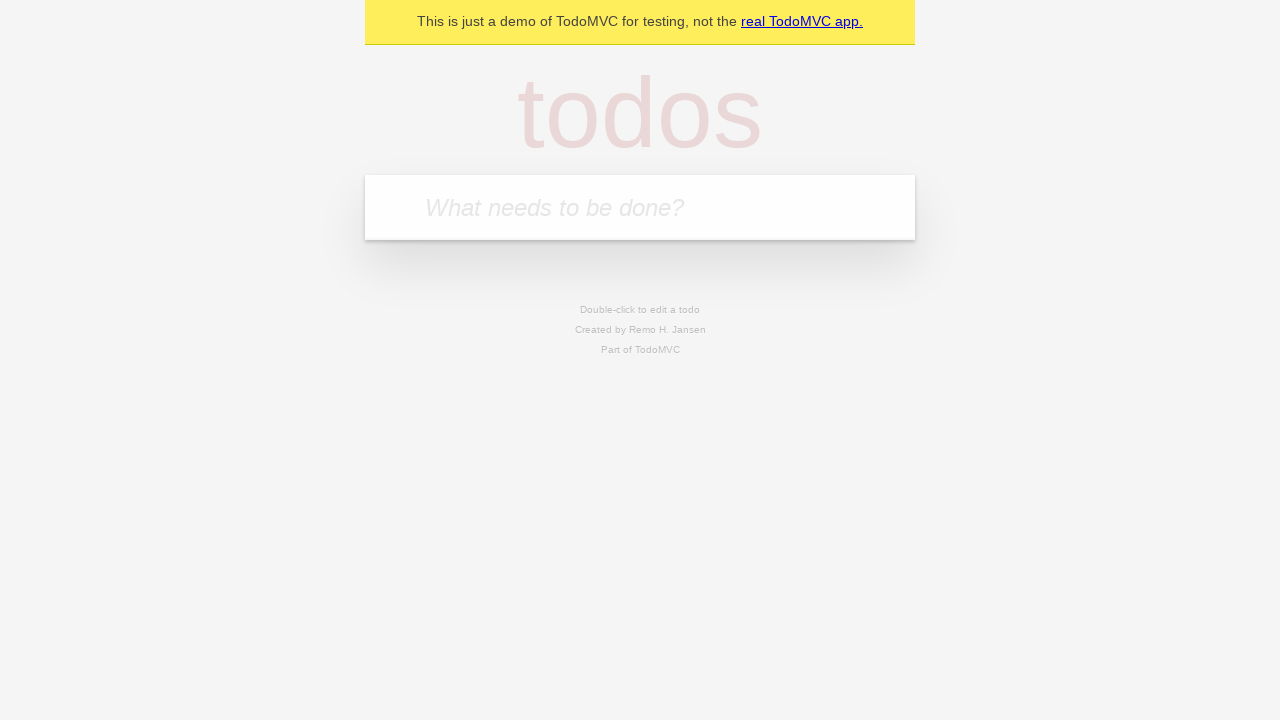

Filled todo input with 'buy some cheese' on internal:attr=[placeholder="What needs to be done?"i]
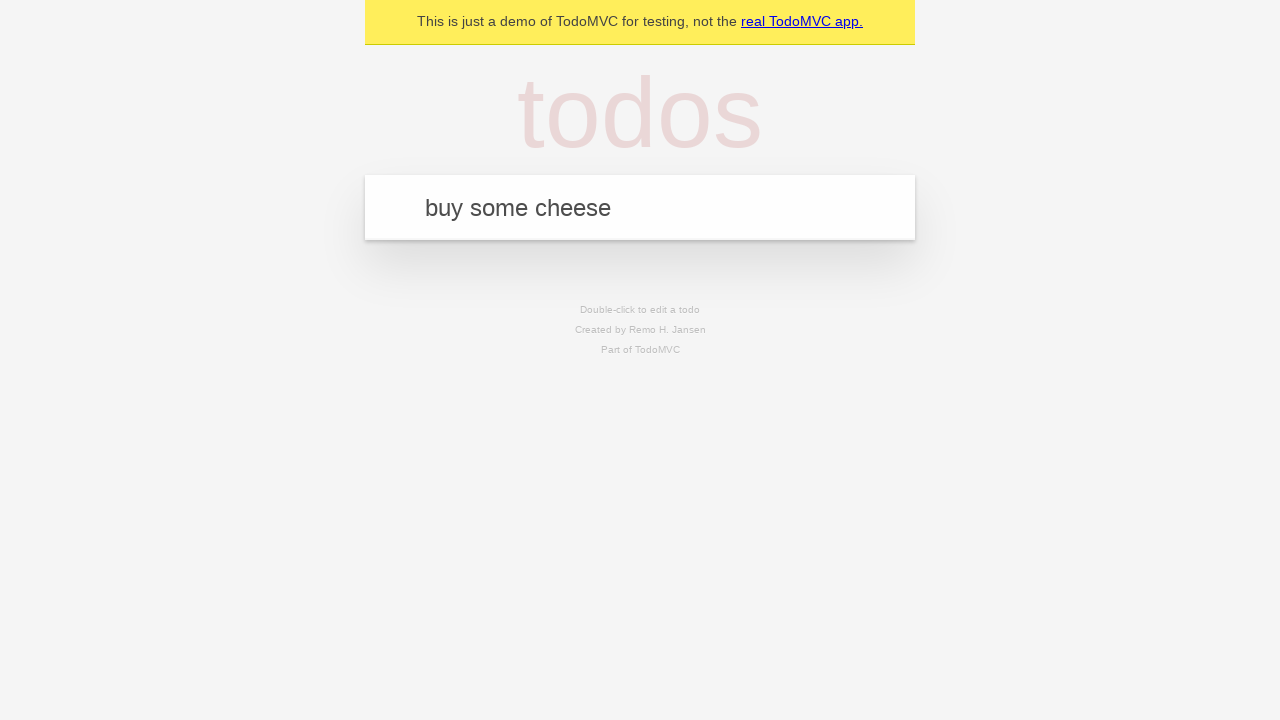

Pressed Enter to add first todo item on internal:attr=[placeholder="What needs to be done?"i]
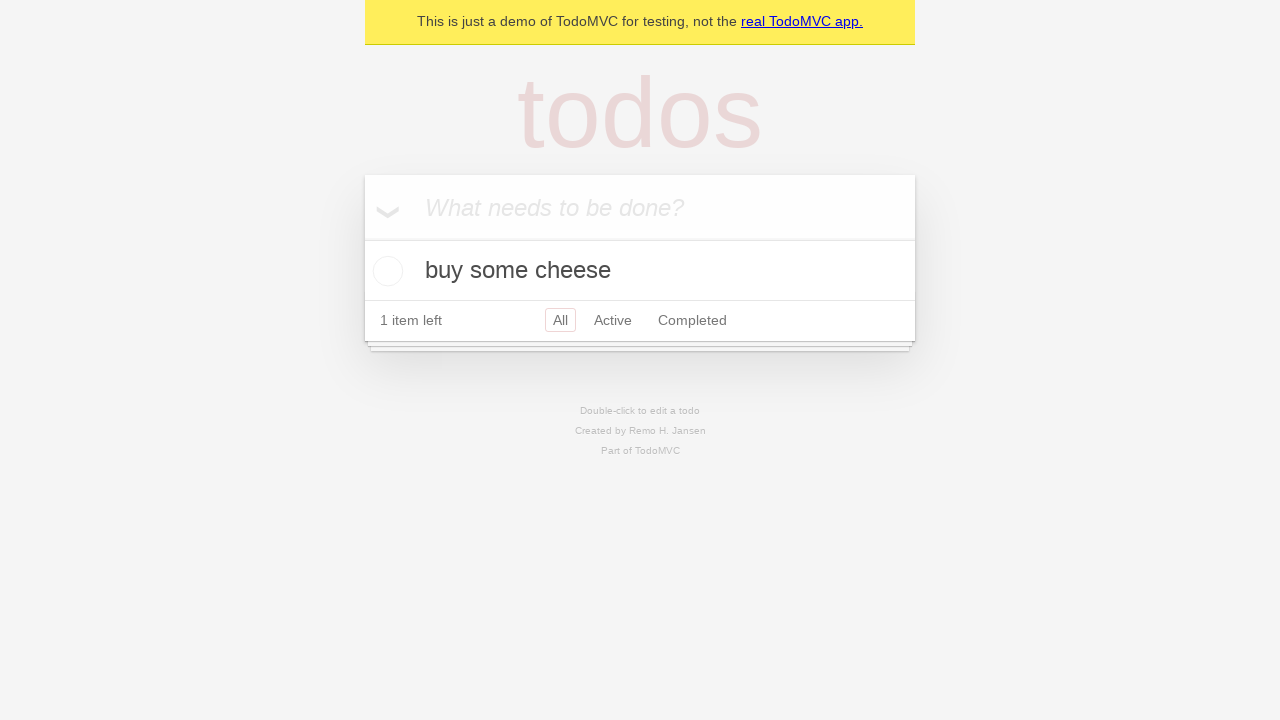

Filled todo input with 'feed the cat' on internal:attr=[placeholder="What needs to be done?"i]
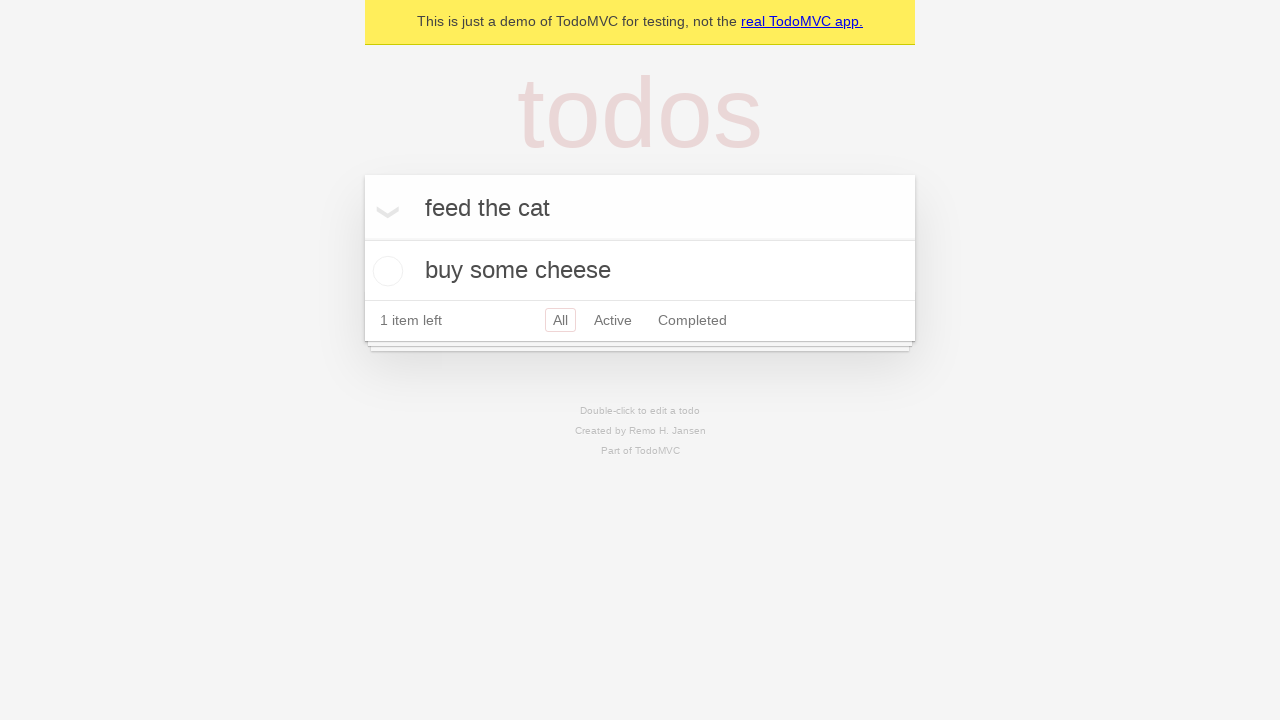

Pressed Enter to add second todo item on internal:attr=[placeholder="What needs to be done?"i]
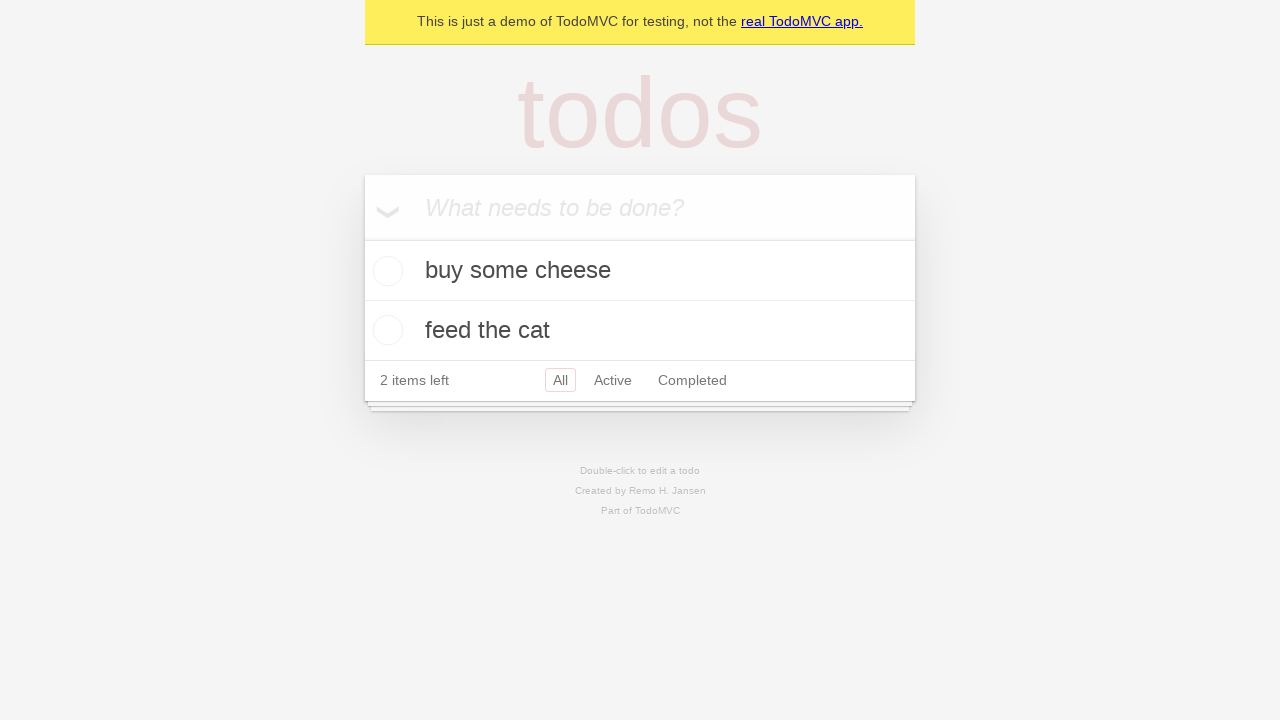

Checked the first todo item to mark it complete at (385, 271) on [data-testid='todo-item'] >> nth=0 >> internal:role=checkbox
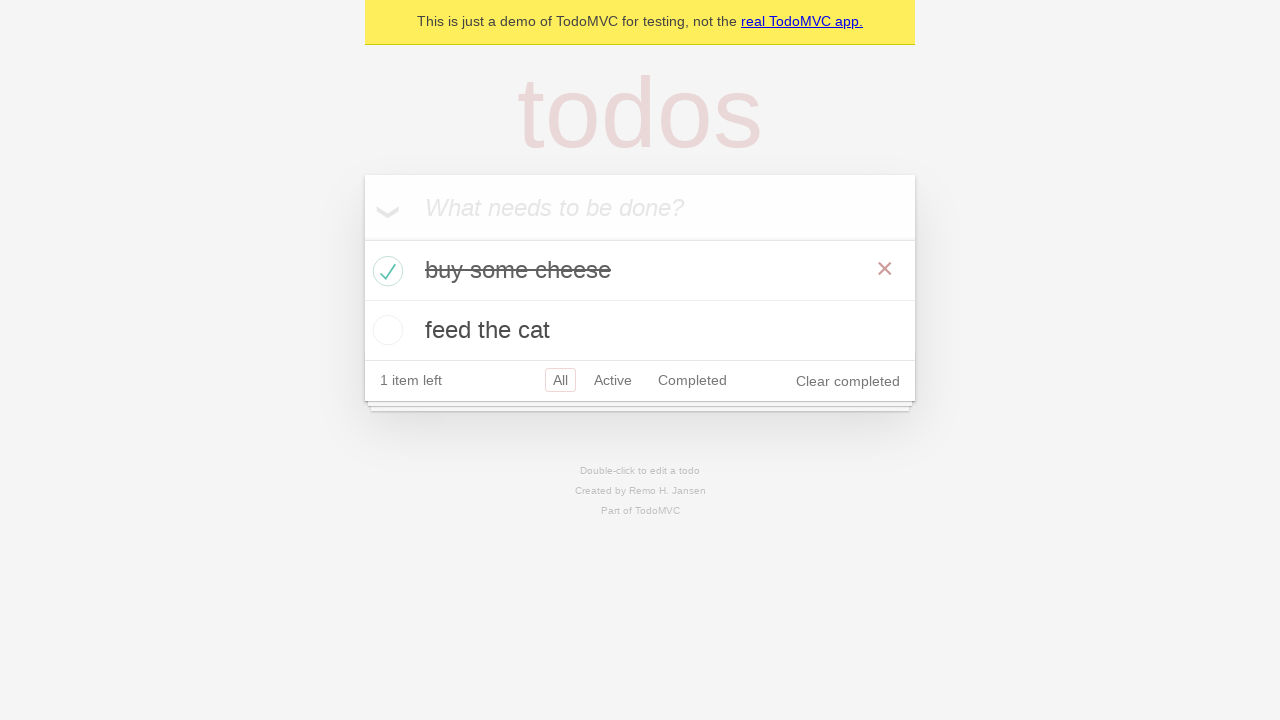

Unchecked the first todo item to mark it incomplete at (385, 271) on [data-testid='todo-item'] >> nth=0 >> internal:role=checkbox
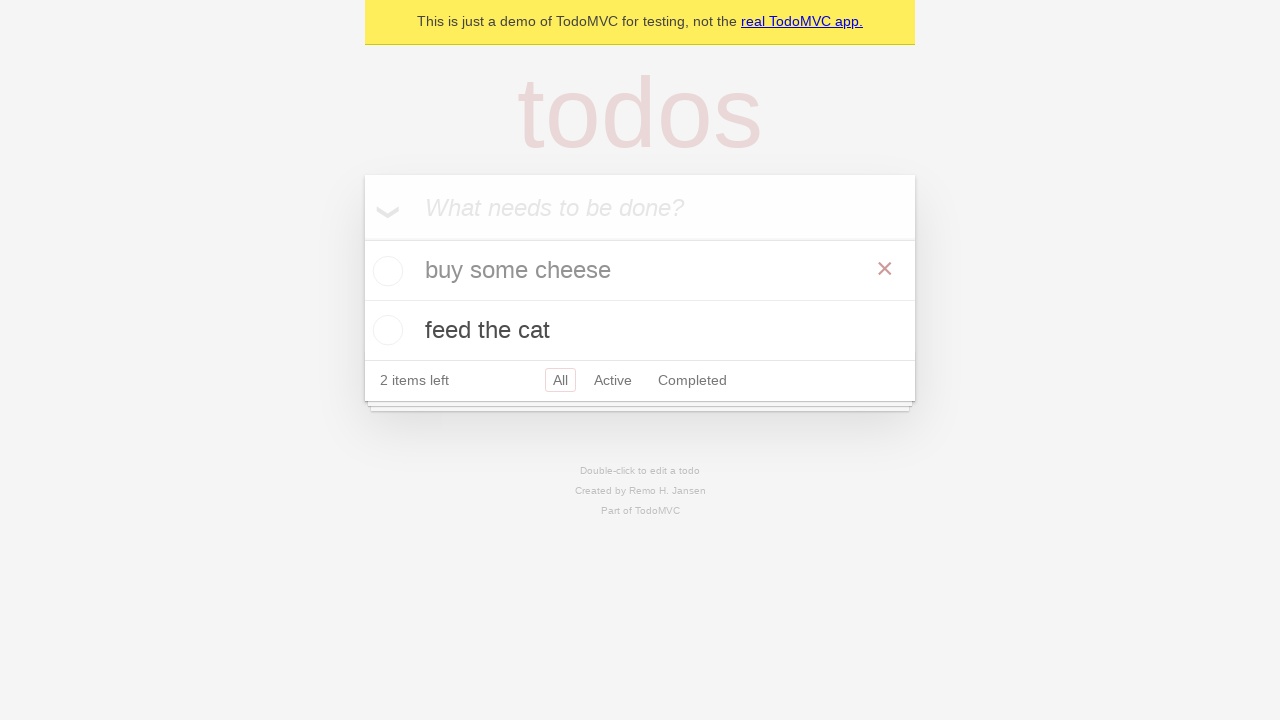

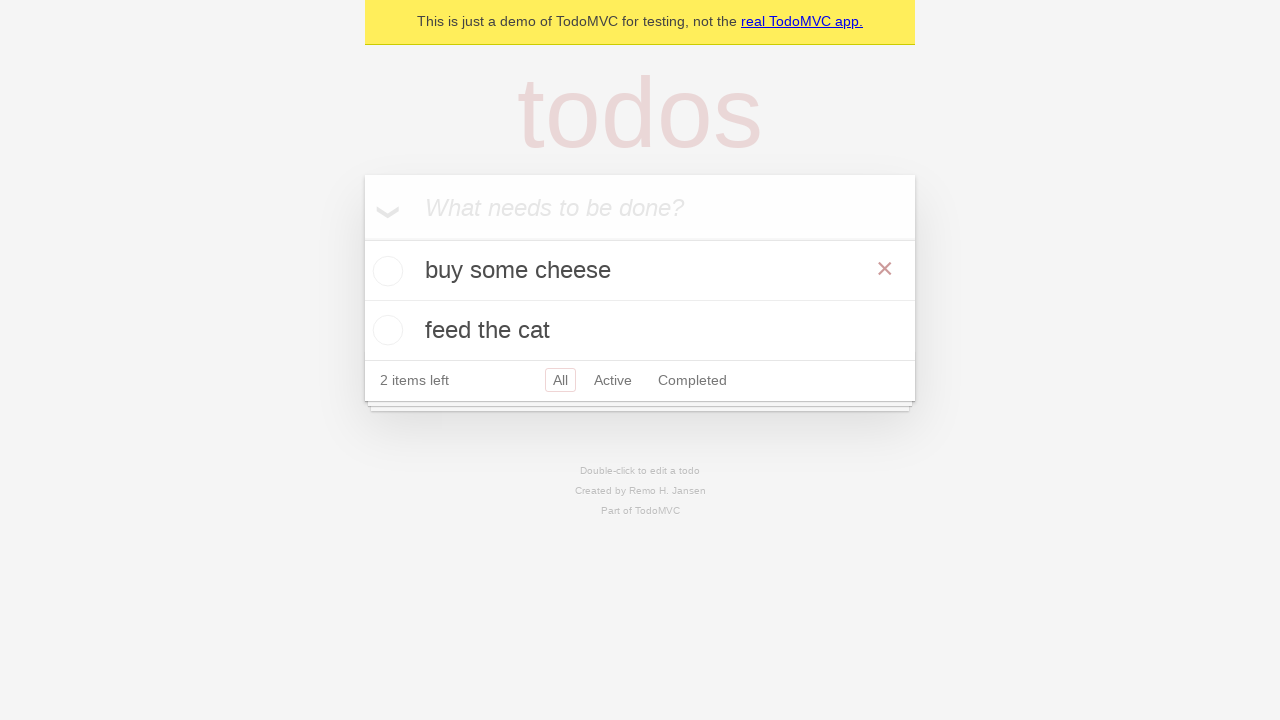